Tests the checkbox functionality on Rediff sign-in page by toggling the "Remember me" checkbox to verify both checked and unchecked states

Starting URL: http://www.rediff.com/

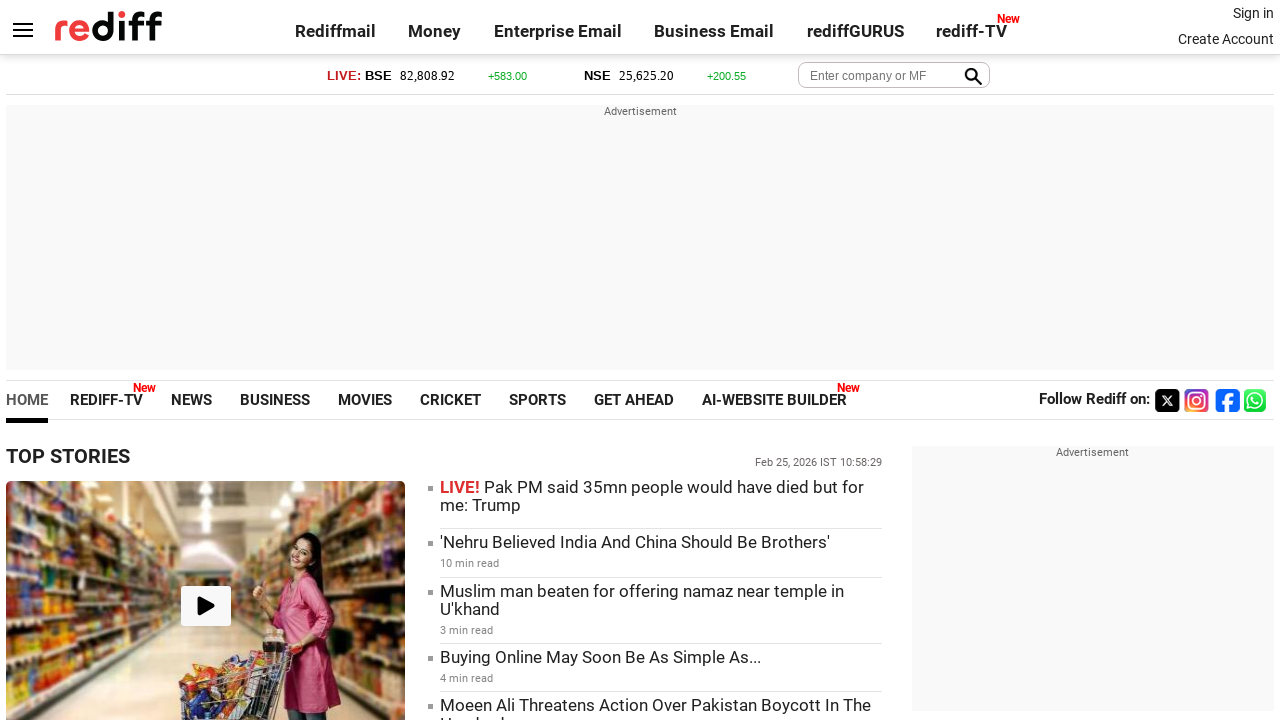

Clicked on Sign in link at (1253, 13) on text=Sign in
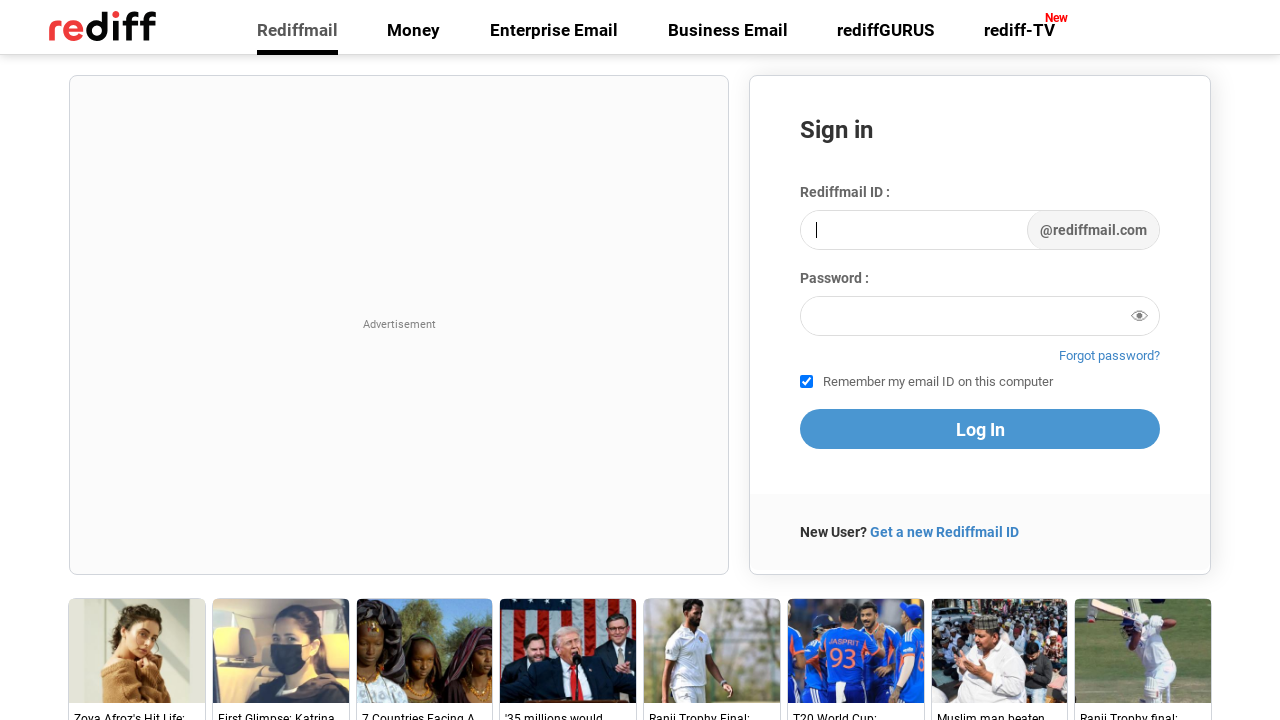

Sign-in page loaded (domcontentloaded state)
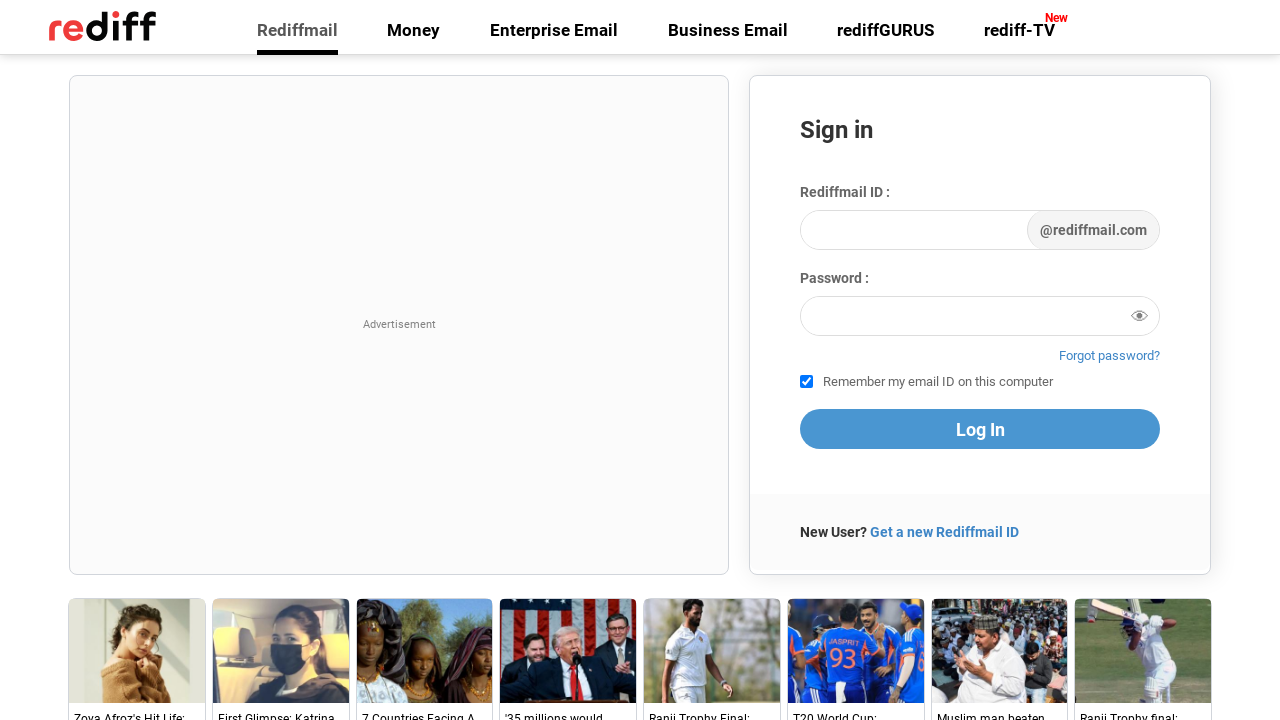

Remember me checkbox element is visible
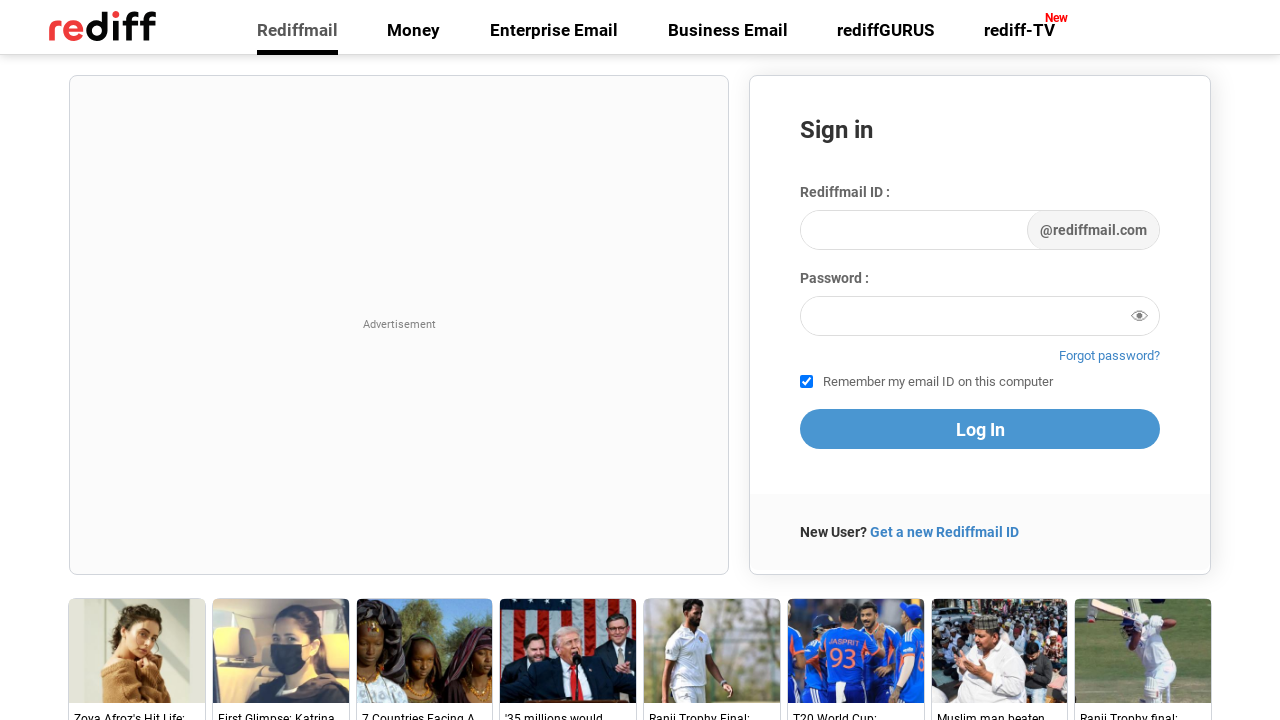

Located the Remember me checkbox element
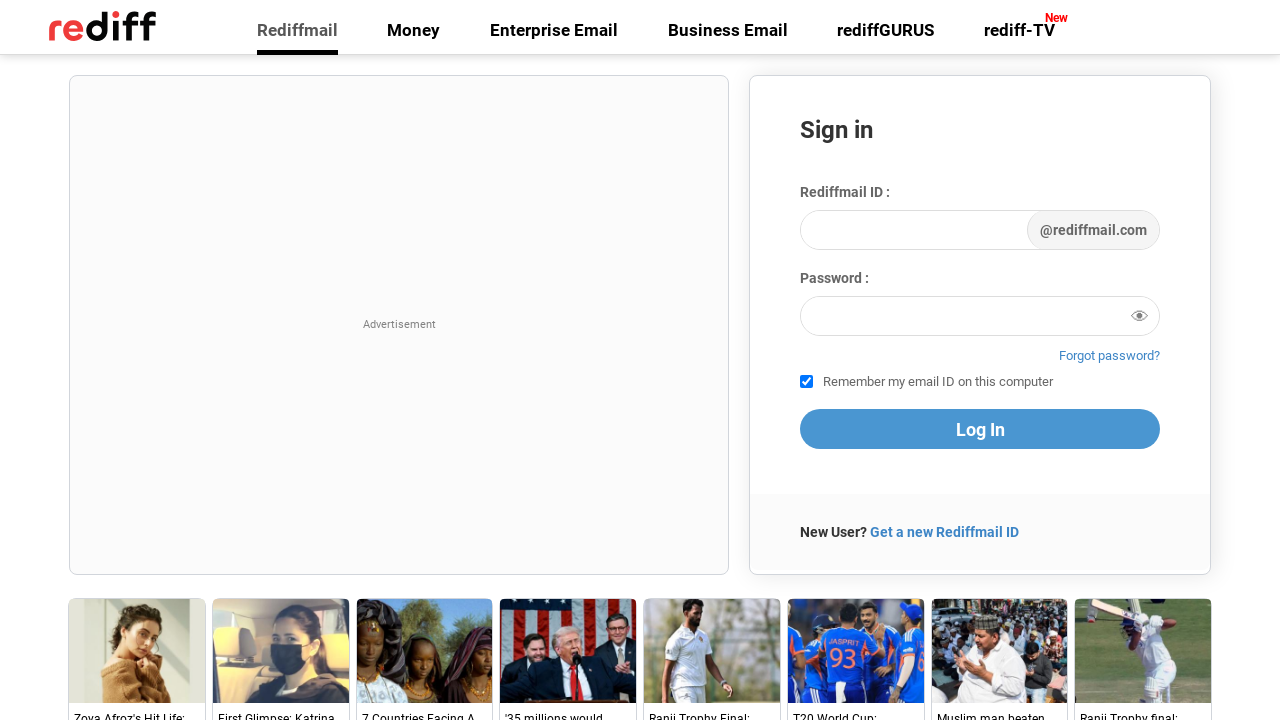

Remember me checkbox was checked, now toggled to unchecked at (806, 382) on #remember
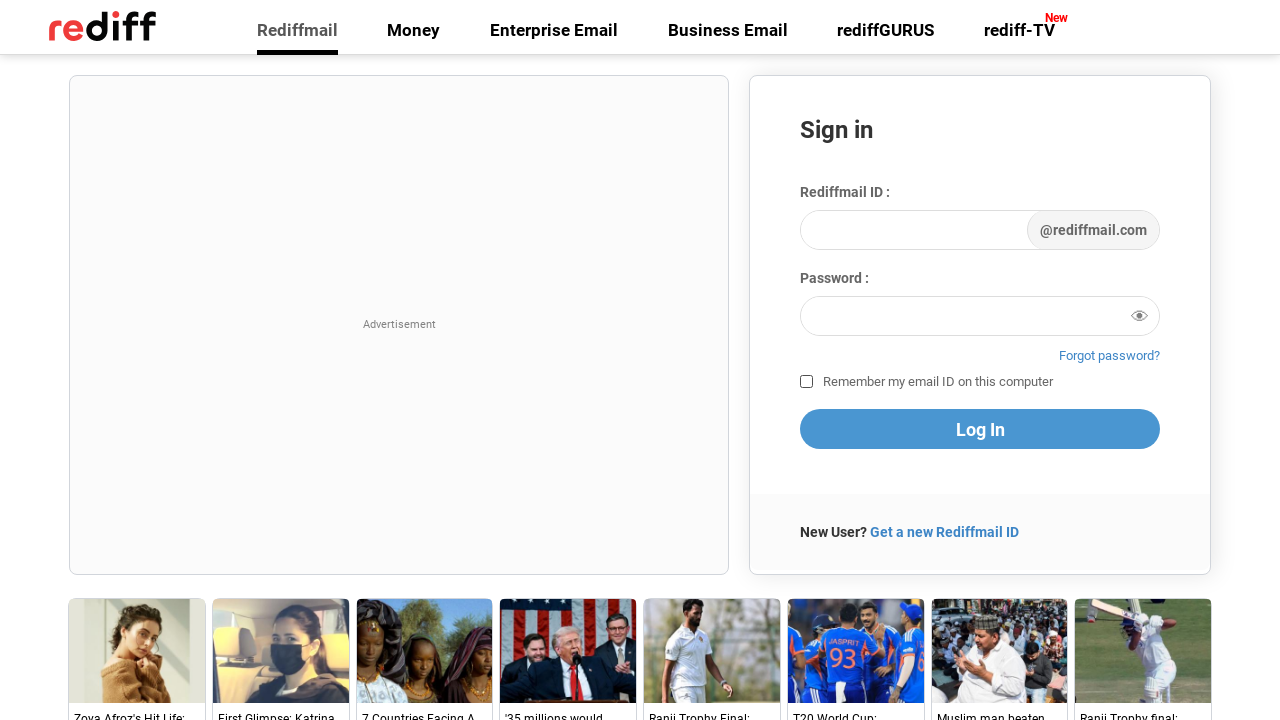

Waited 1 second for checkbox state change
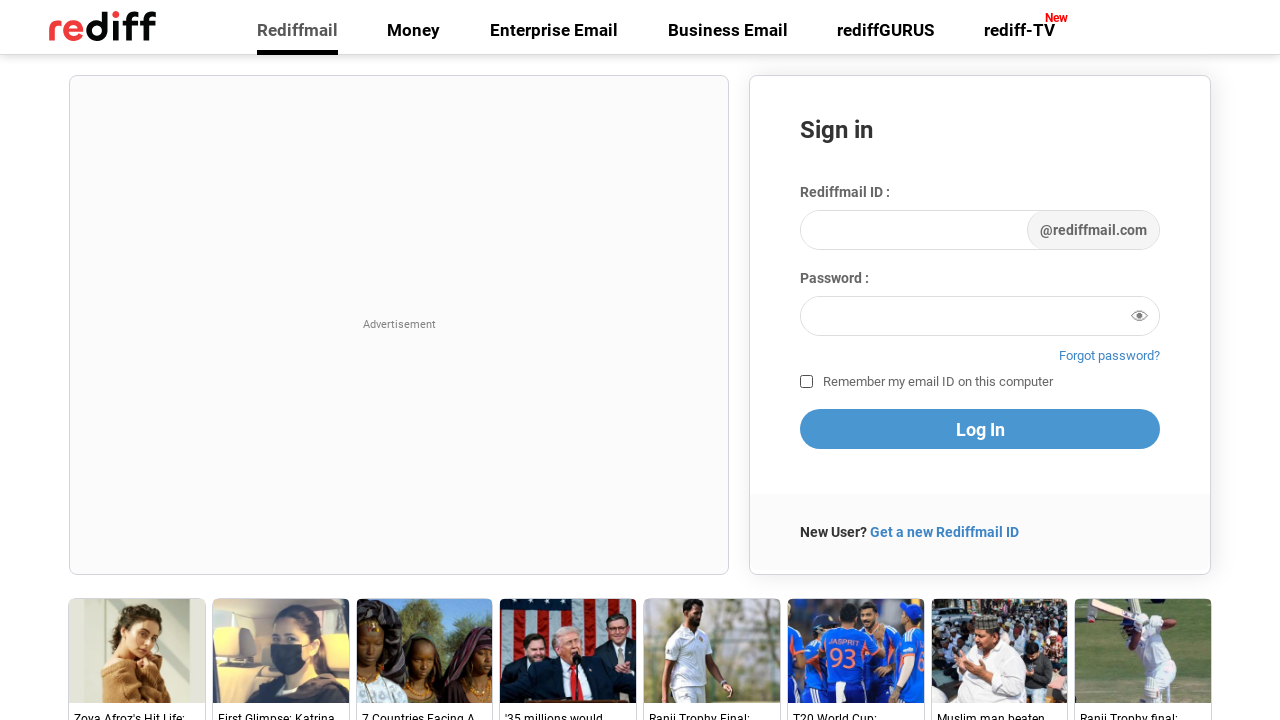

Remember me checkbox was unchecked, now toggled to checked at (806, 382) on #remember
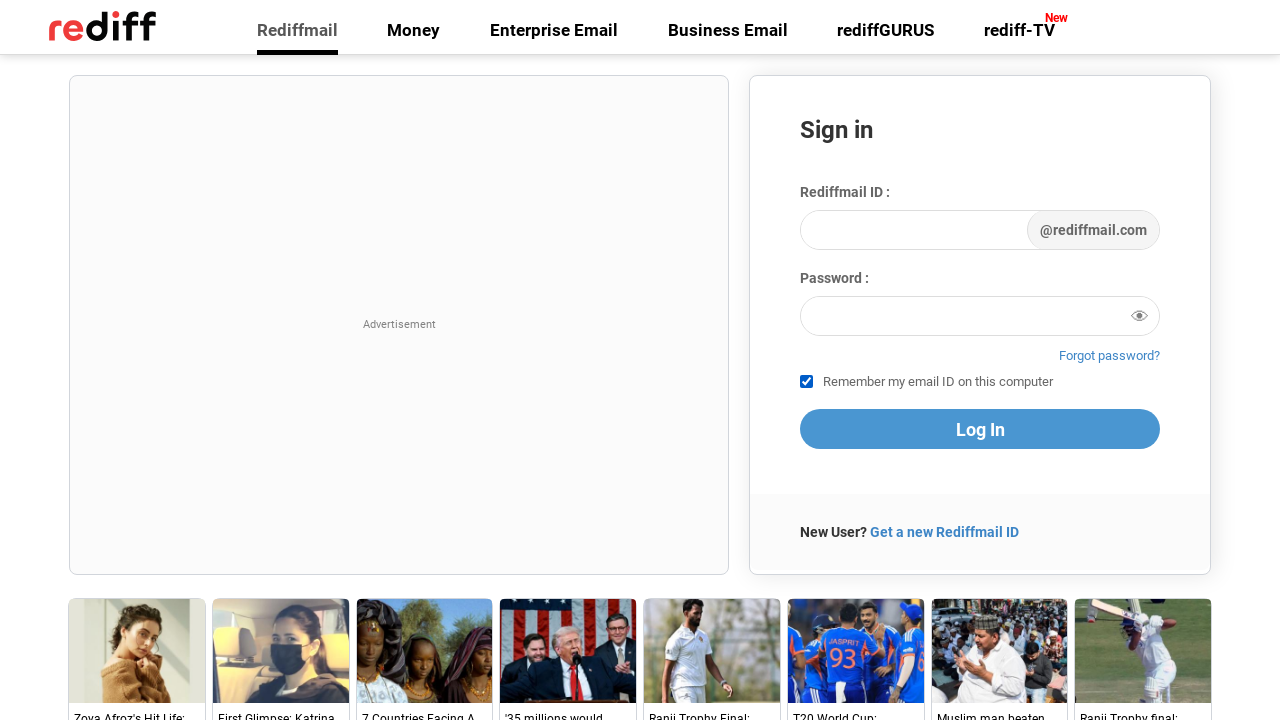

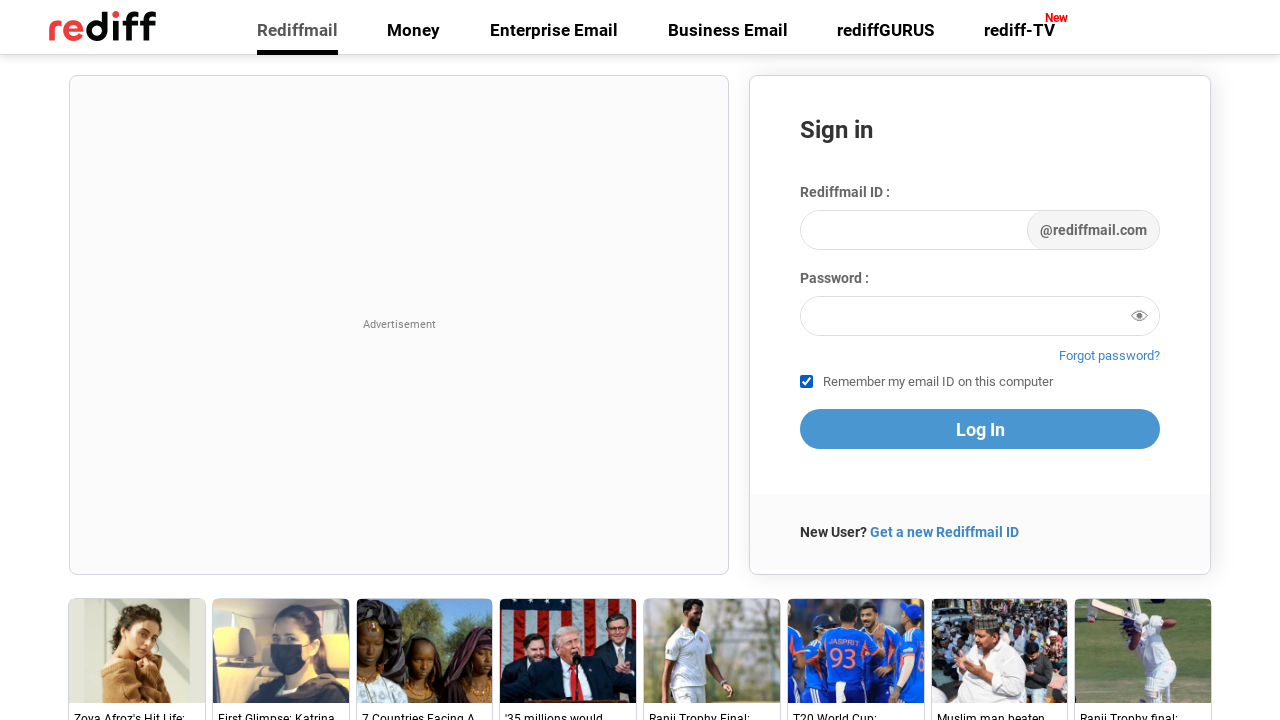